Tests drag and drop functionality on jQuery UI demo page by dragging an element and dropping it onto a target area

Starting URL: https://jqueryui.com/droppable/

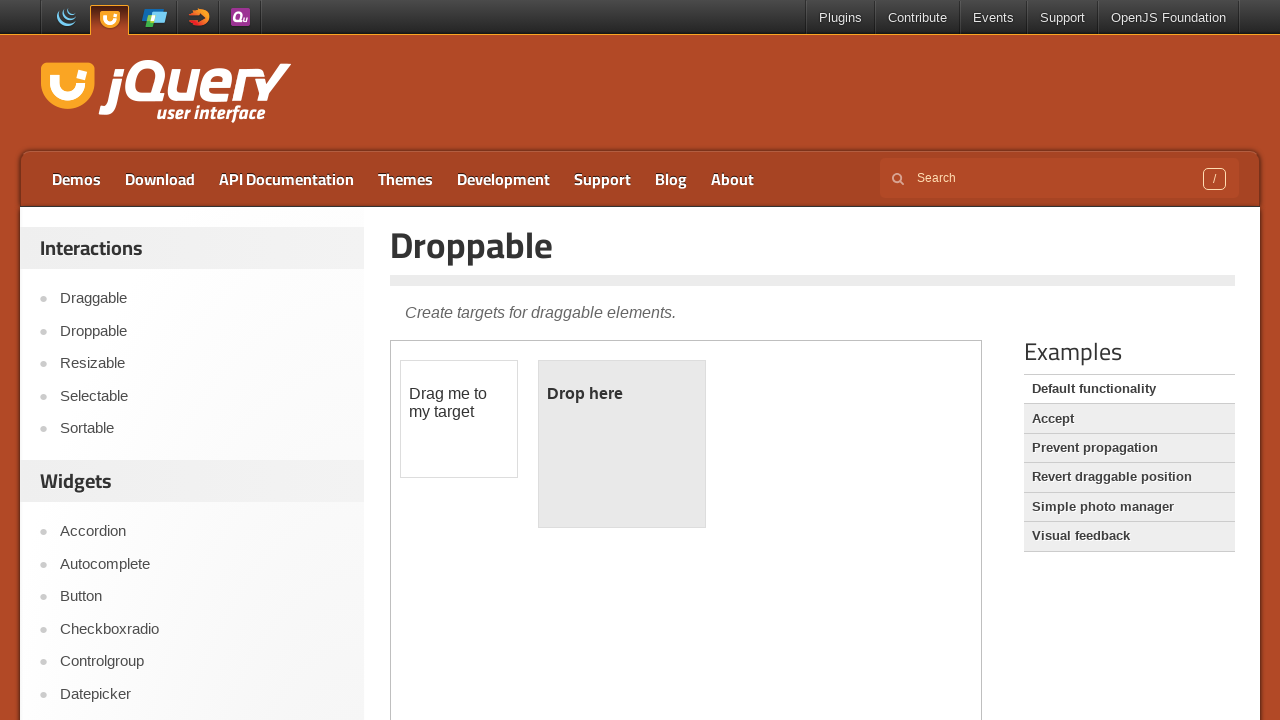

Navigated to jQuery UI droppable demo page
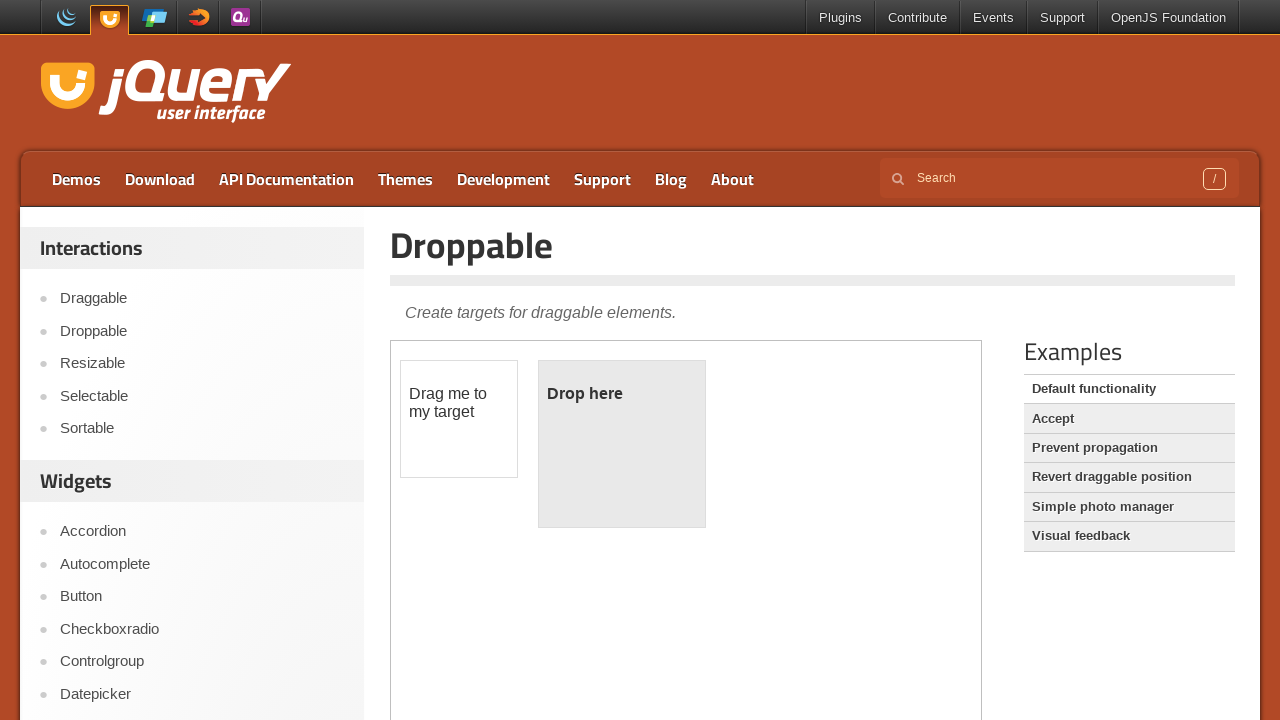

Located the demo iframe
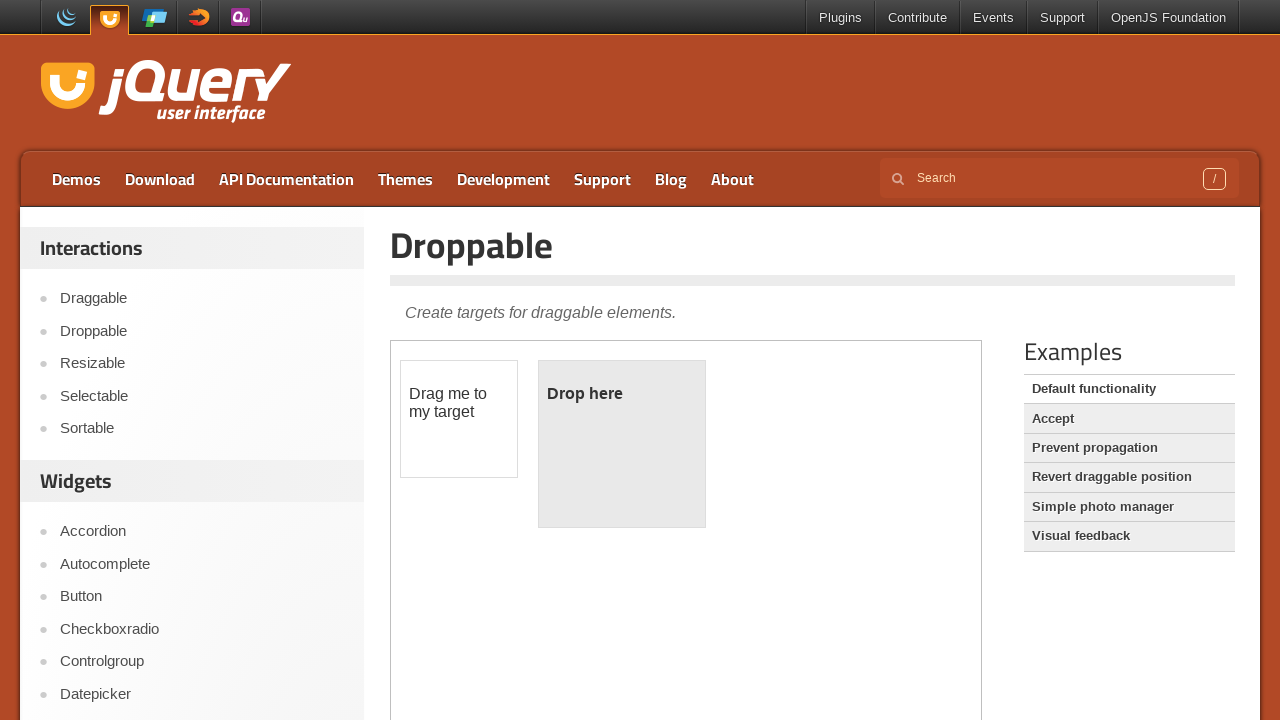

Located the draggable element
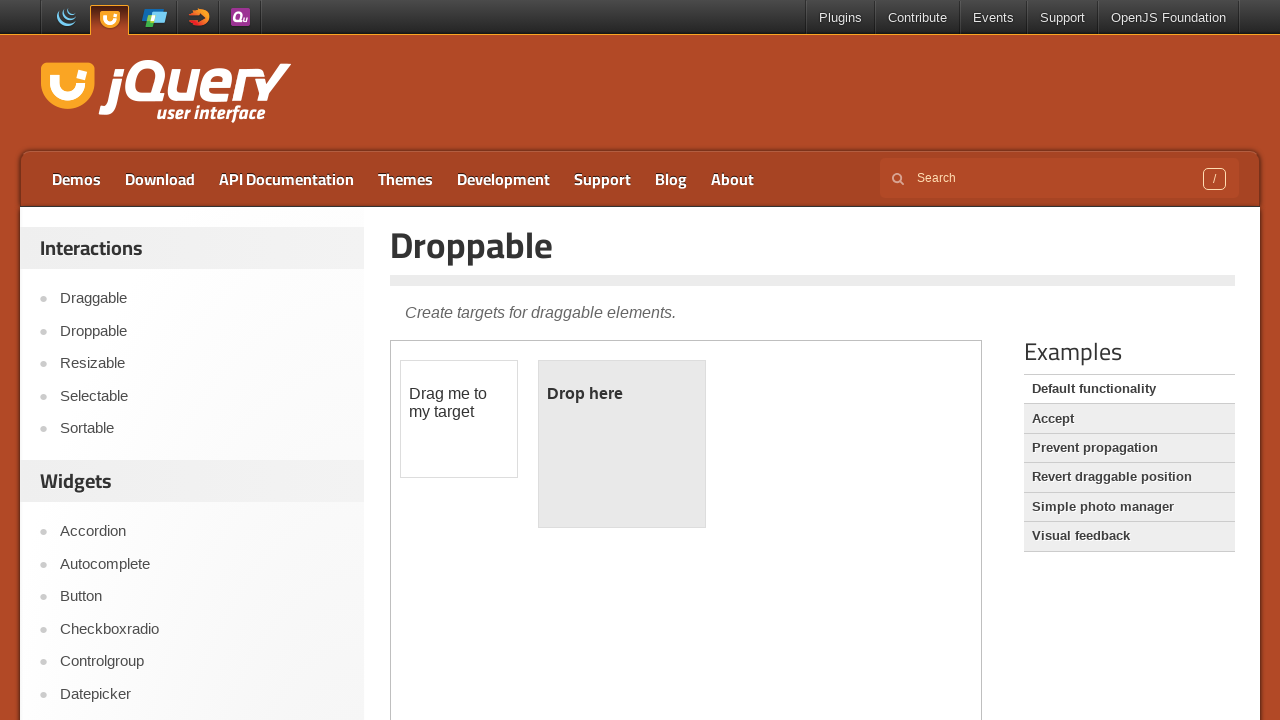

Located the droppable target element
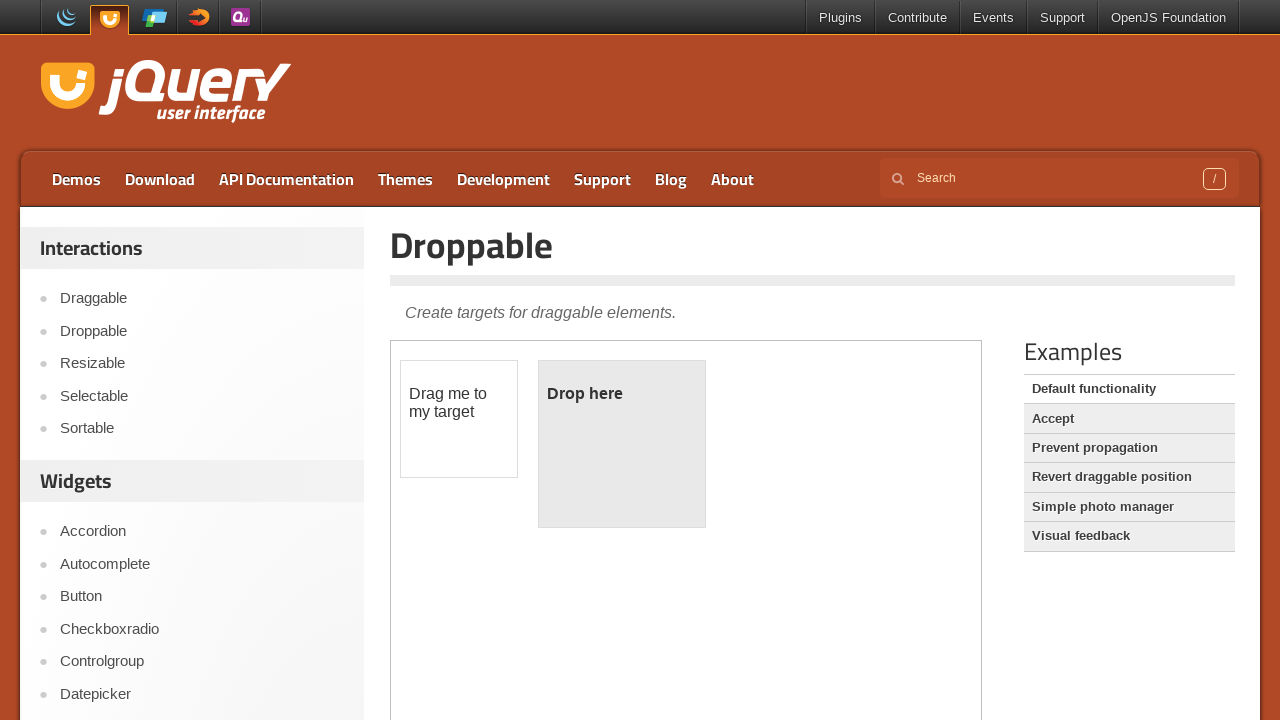

Dragged the element onto the droppable target area at (622, 444)
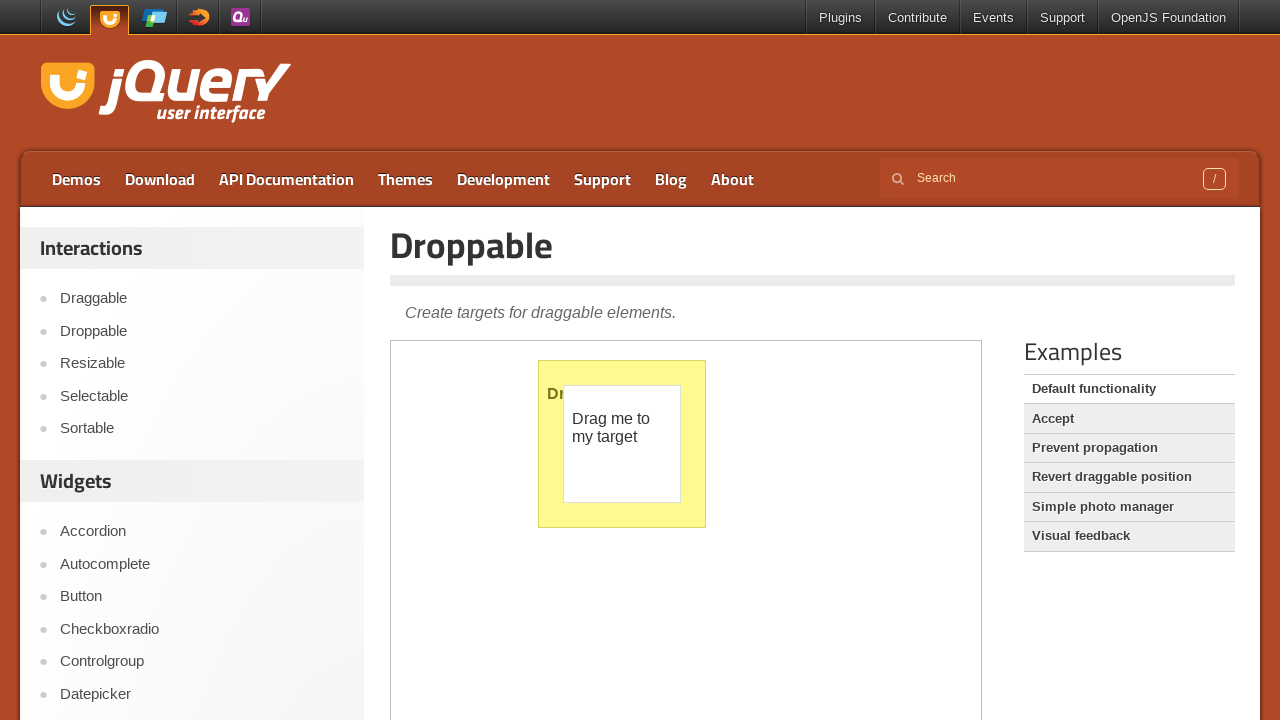

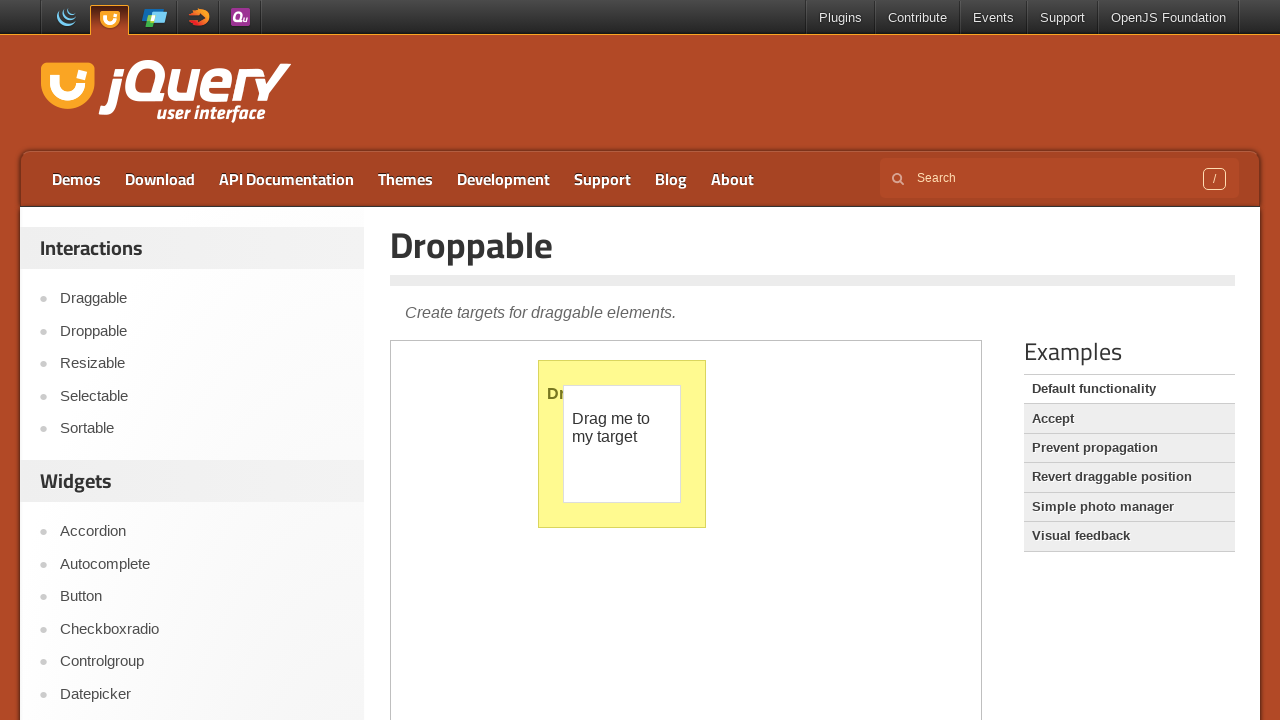